Tests that pressing the down arrow key decrements the value in the number input field.

Starting URL: https://the-internet.herokuapp.com/inputs

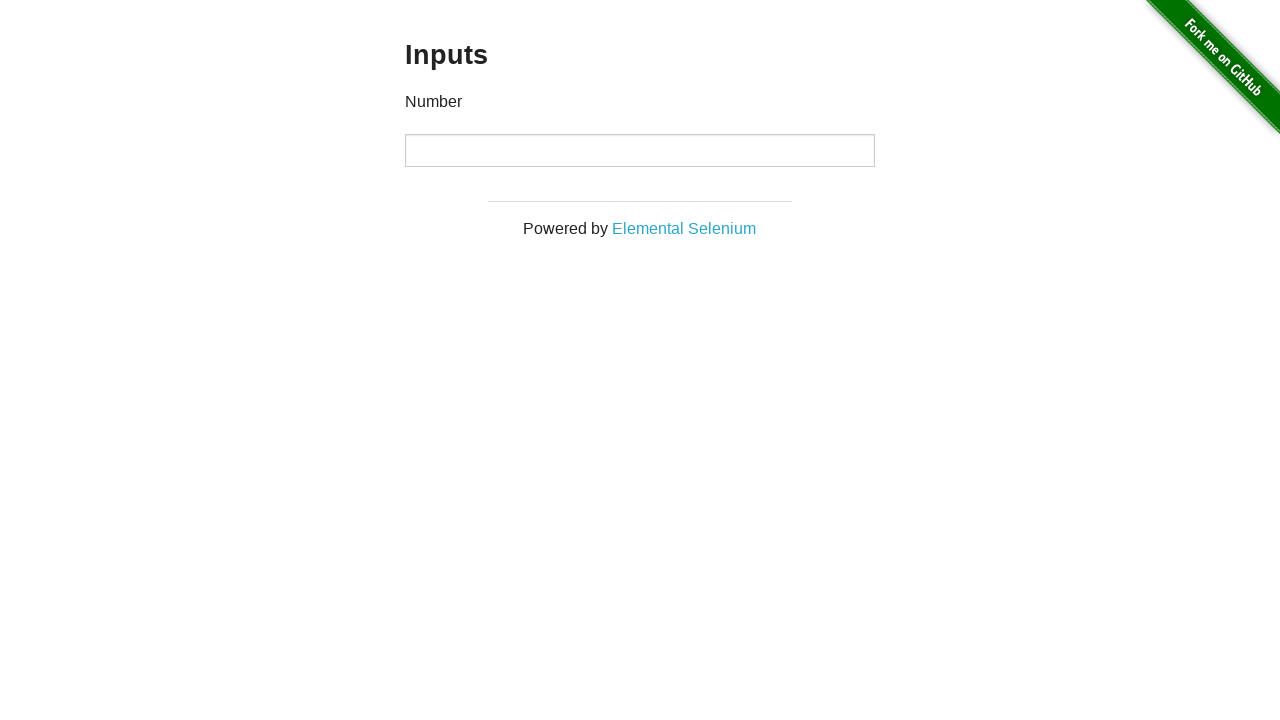

Navigated to the-internet.herokuapp.com/inputs
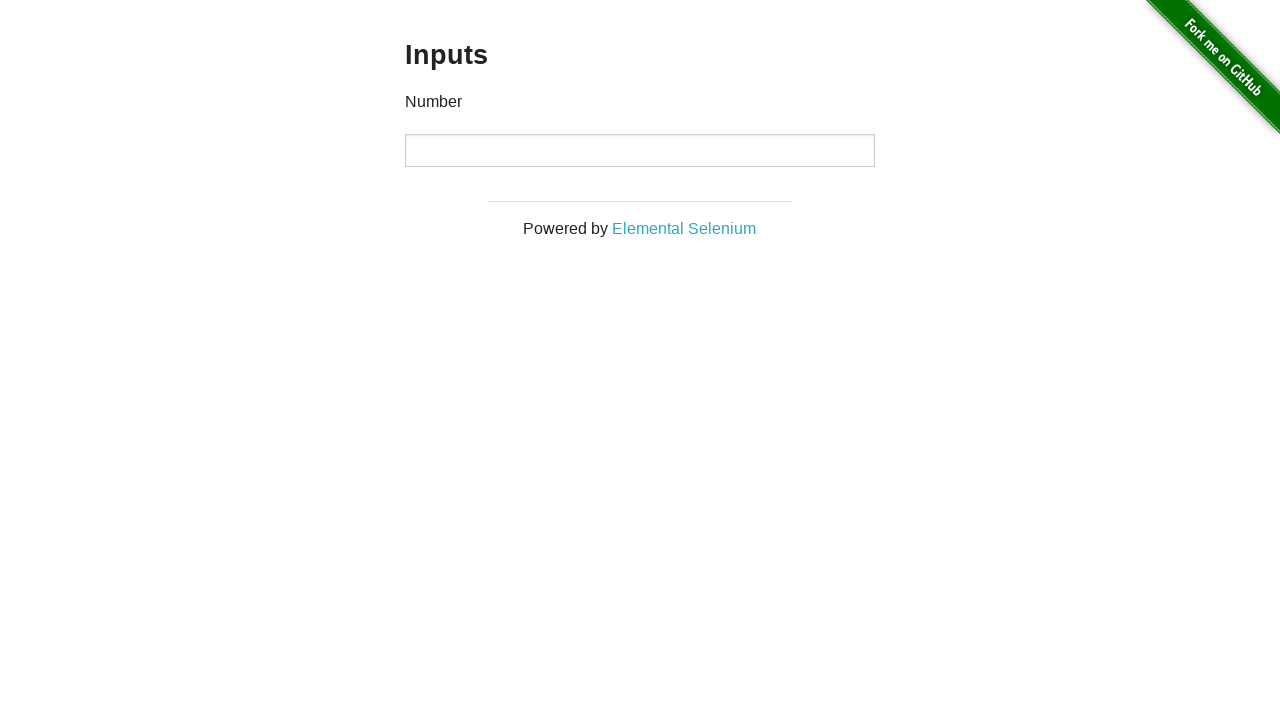

Located the number input field
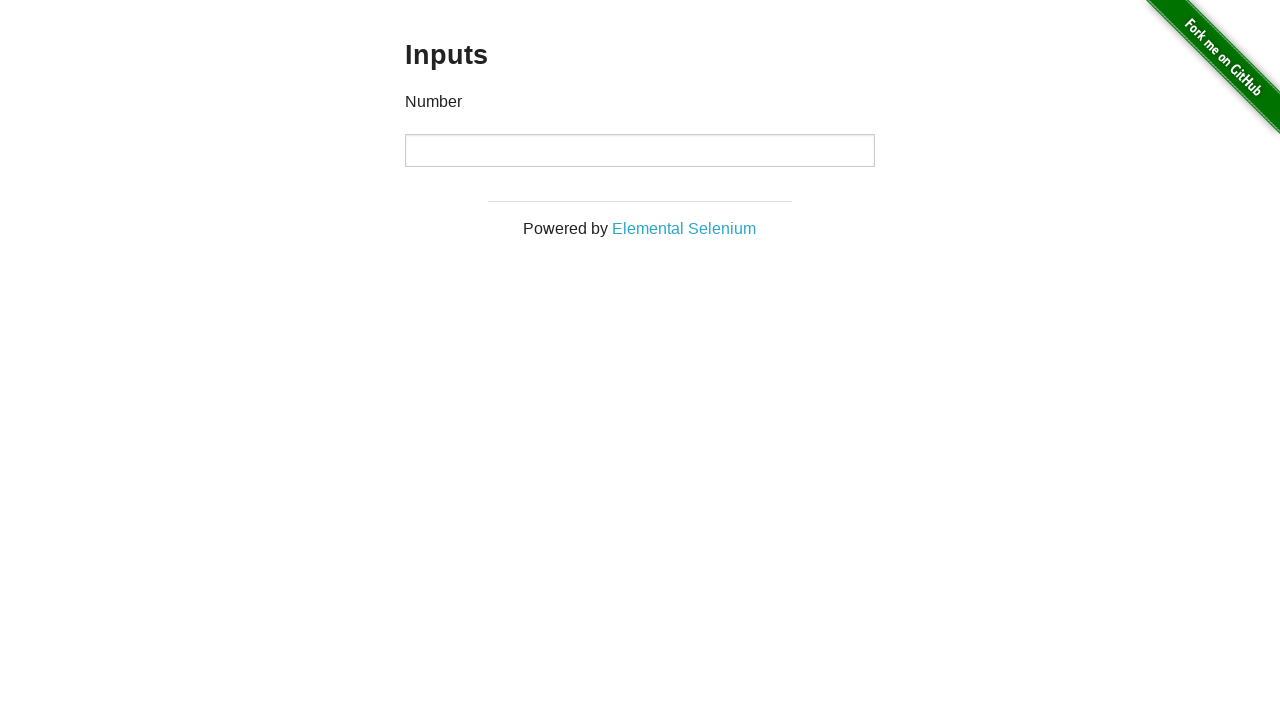

Cleared the number input field on input[type='number']
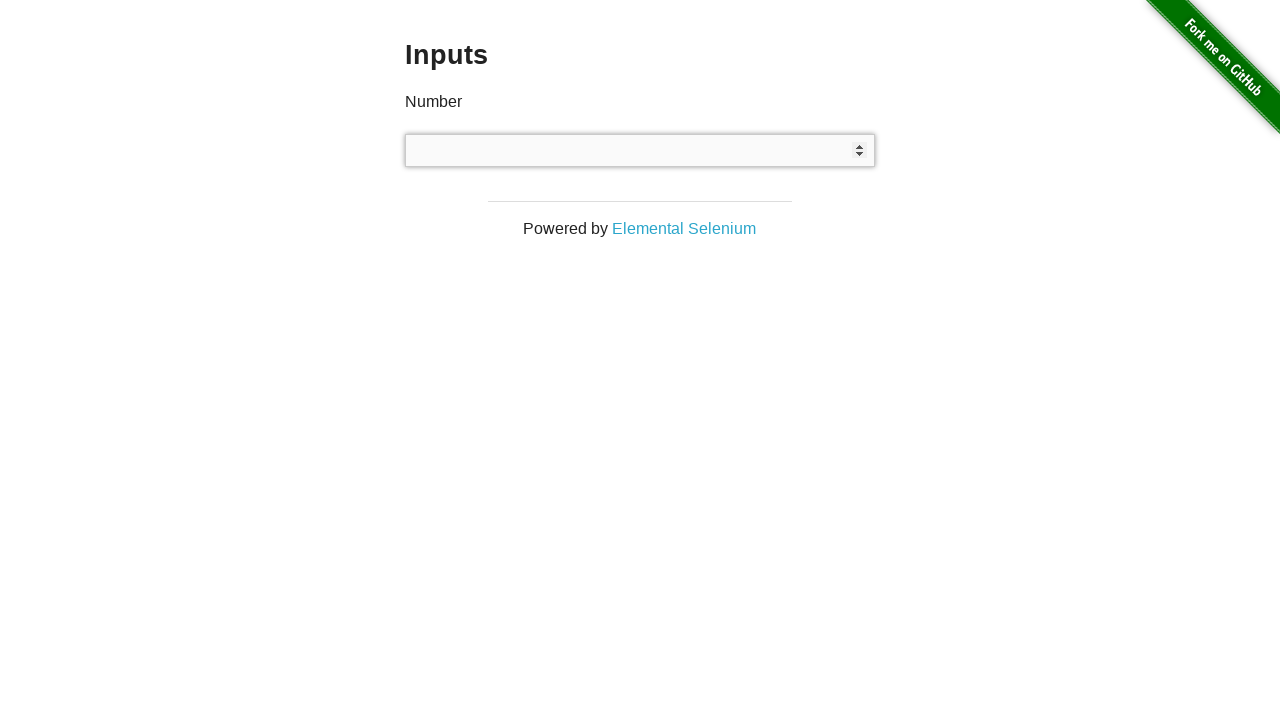

Filled number input field with initial value of 5 on input[type='number']
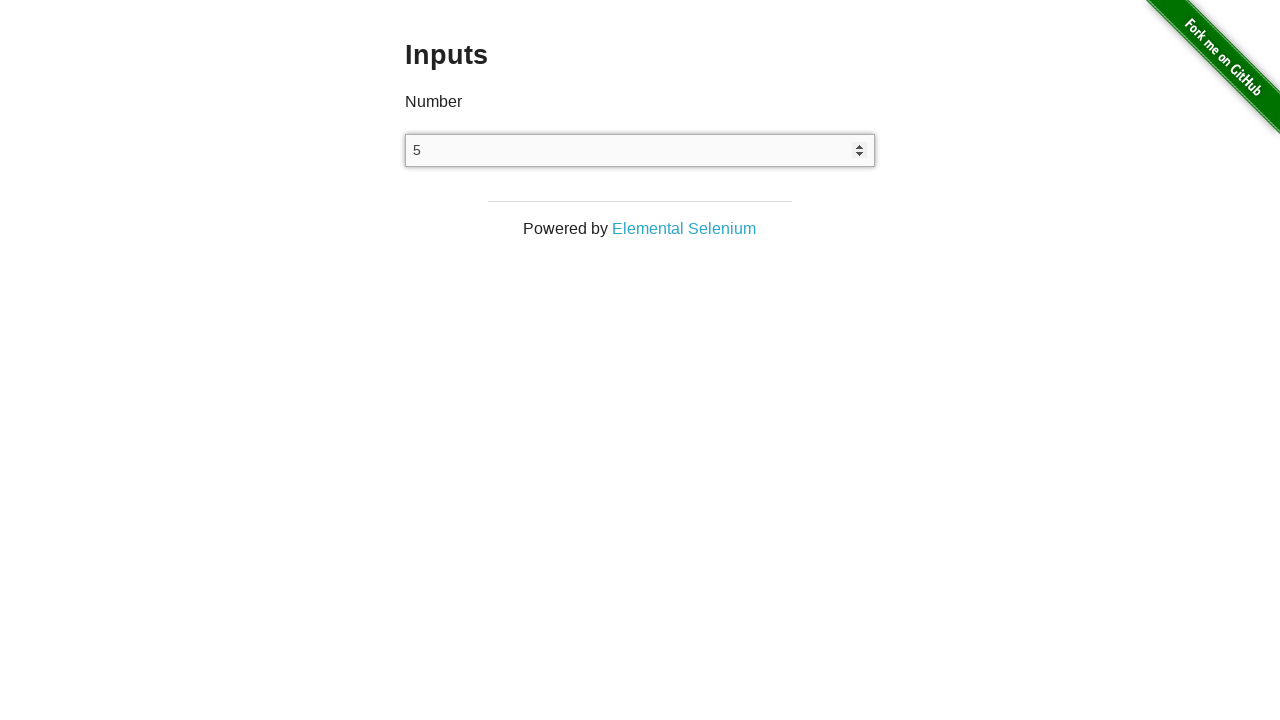

Pressed down arrow key (1st time) to decrement value on input[type='number']
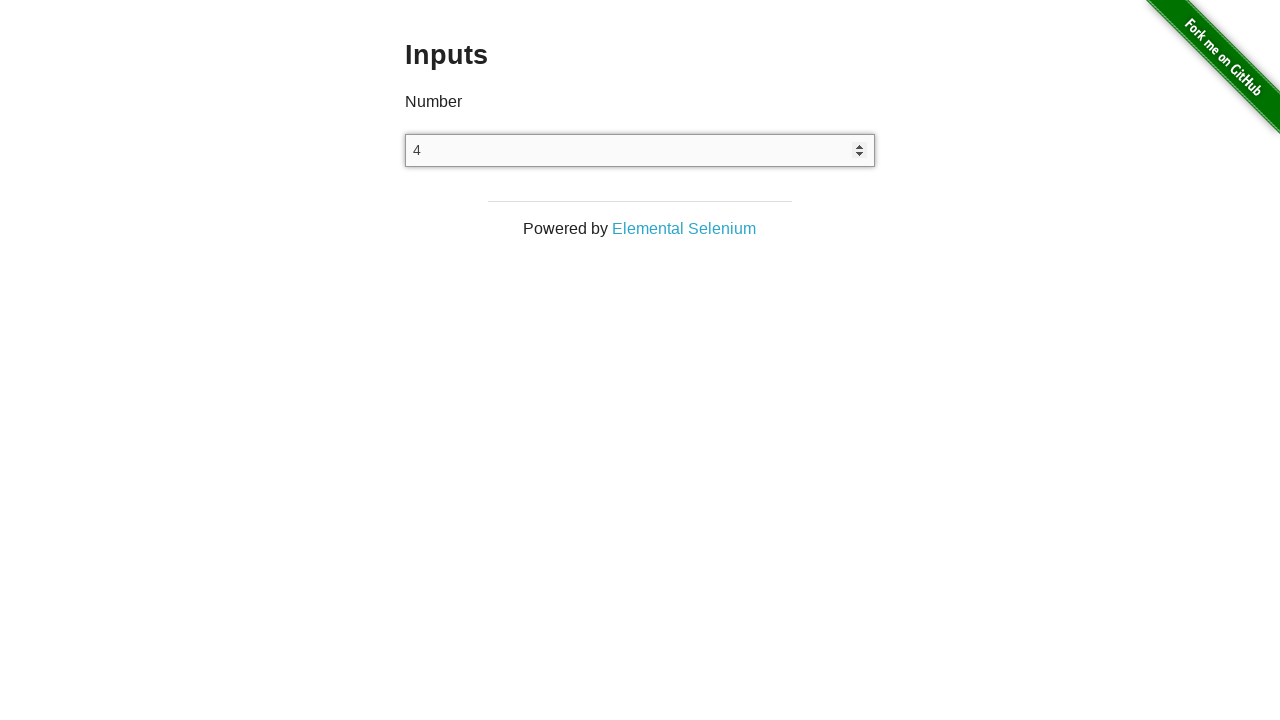

Pressed down arrow key (2nd time) to decrement value on input[type='number']
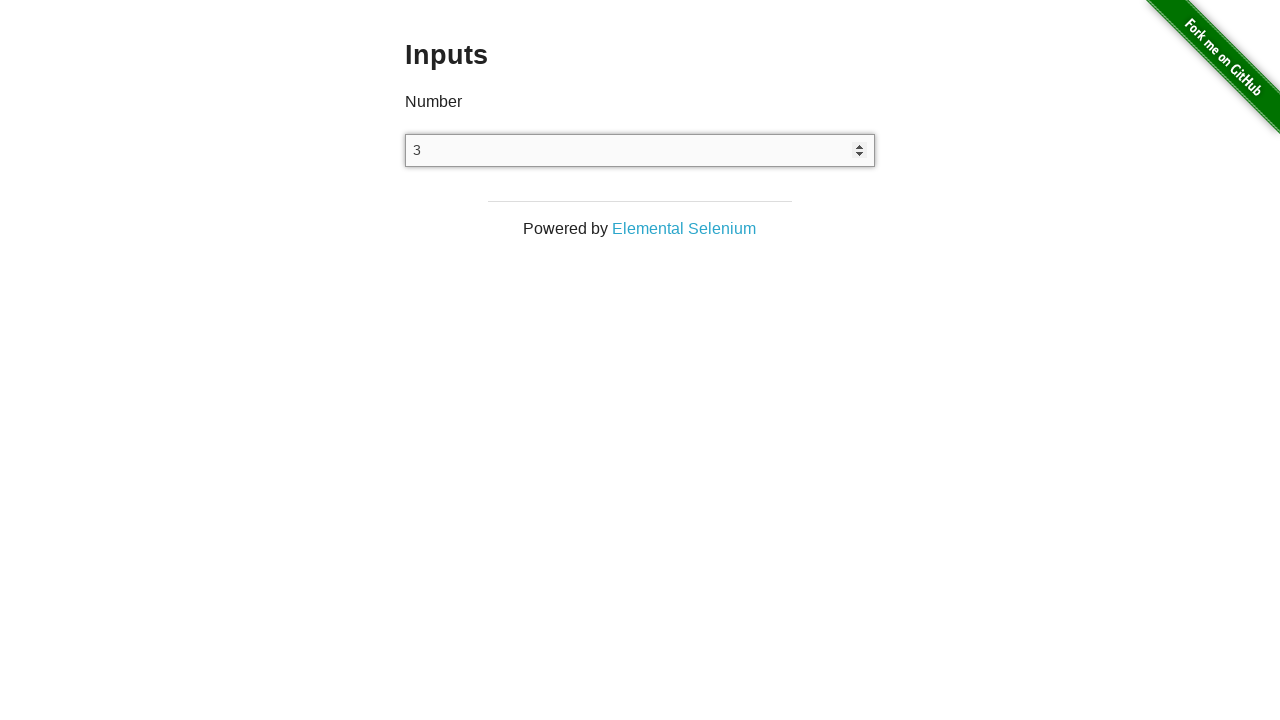

Pressed down arrow key (3rd time) to decrement value on input[type='number']
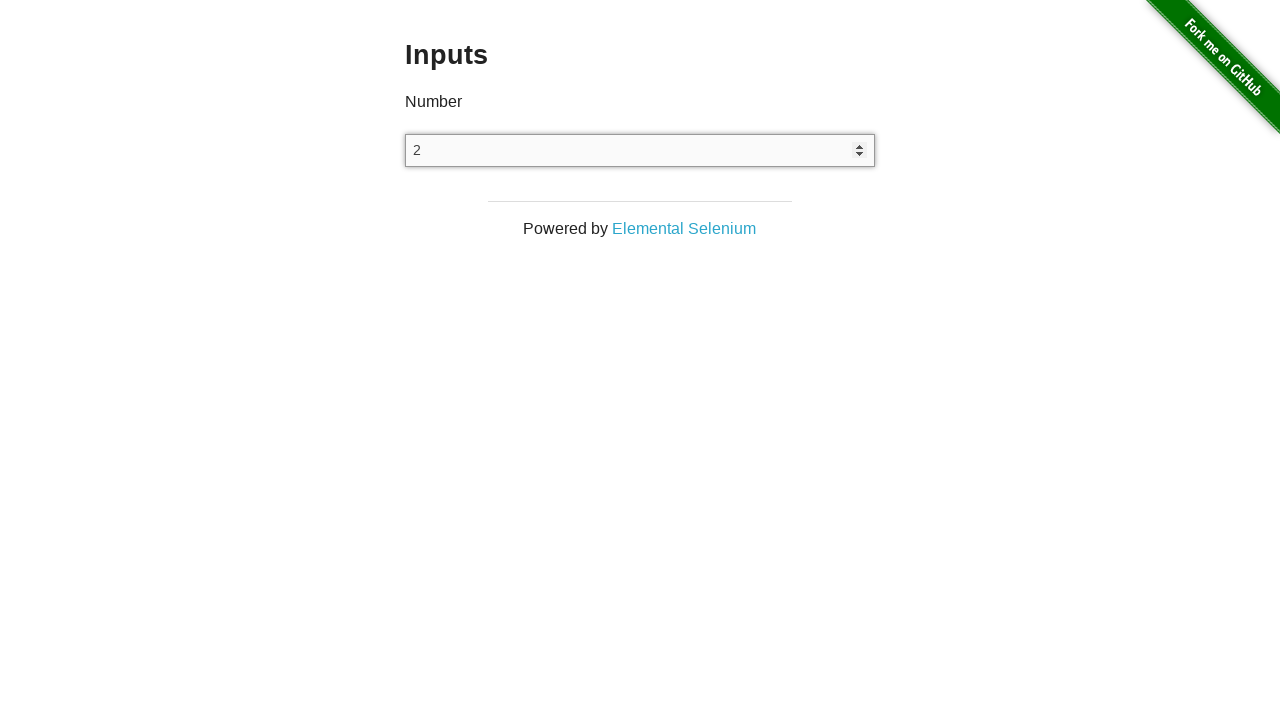

Verified that number input field value equals 2 after three down arrow presses
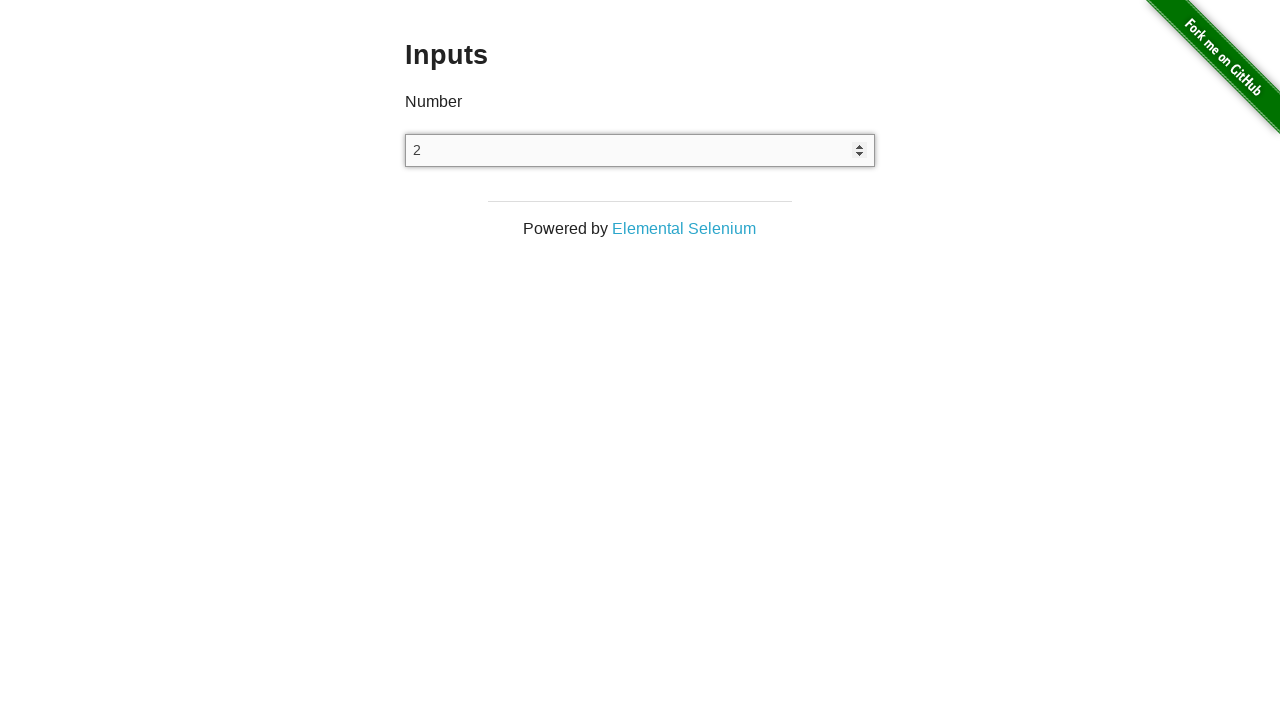

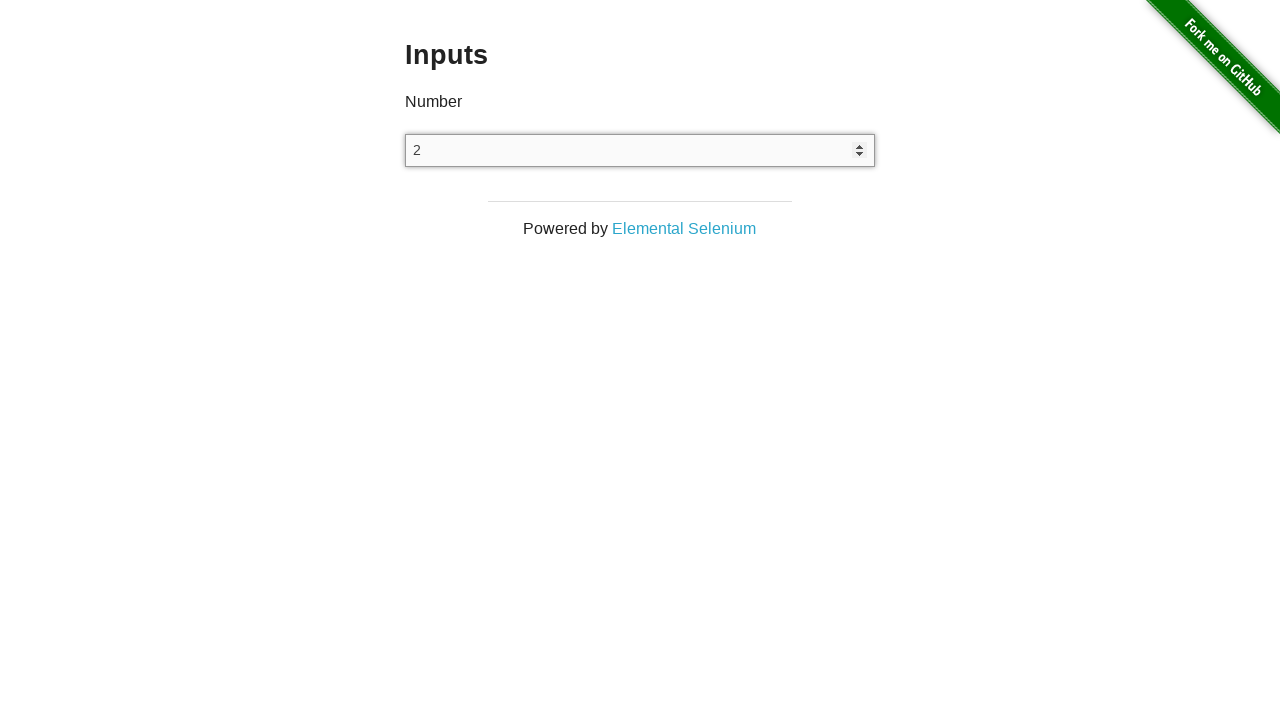